Tests JavaScript alert handling by entering a name, triggering an alert, accepting it, then triggering a confirmation dialog and dismissing it.

Starting URL: https://rahulshettyacademy.com/AutomationPractice

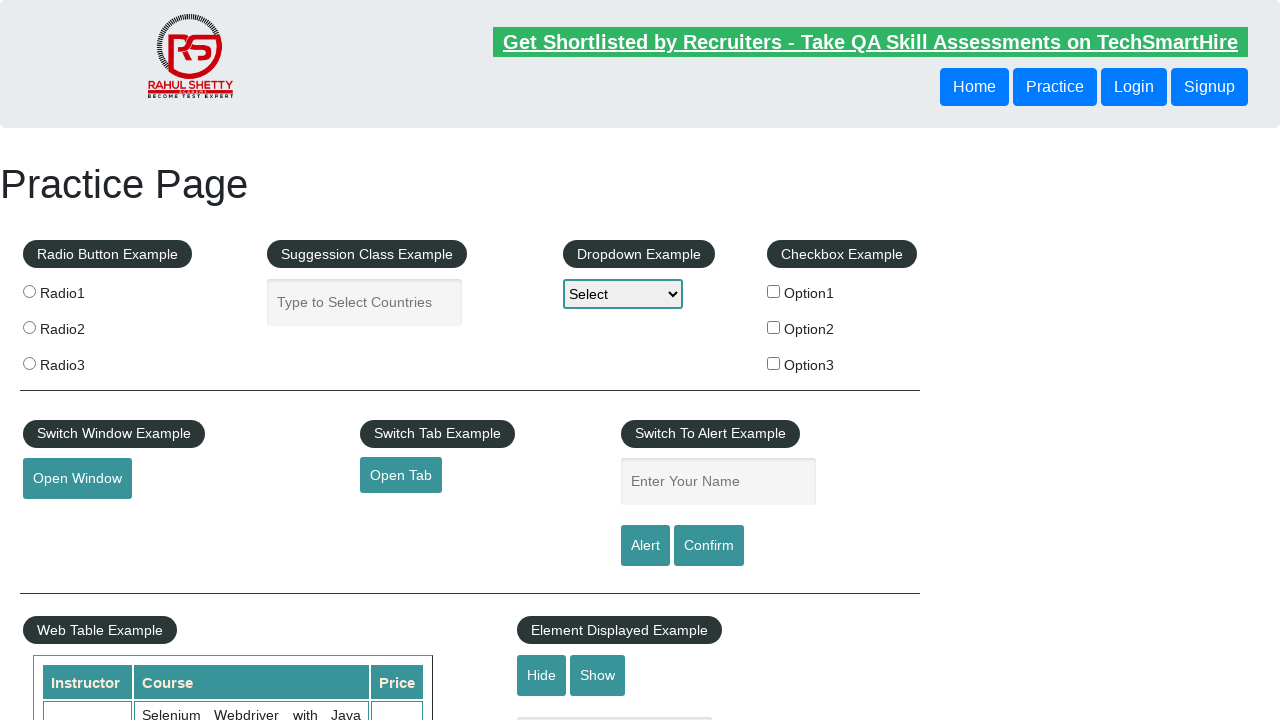

Filled name field with 'Stefano' on #name
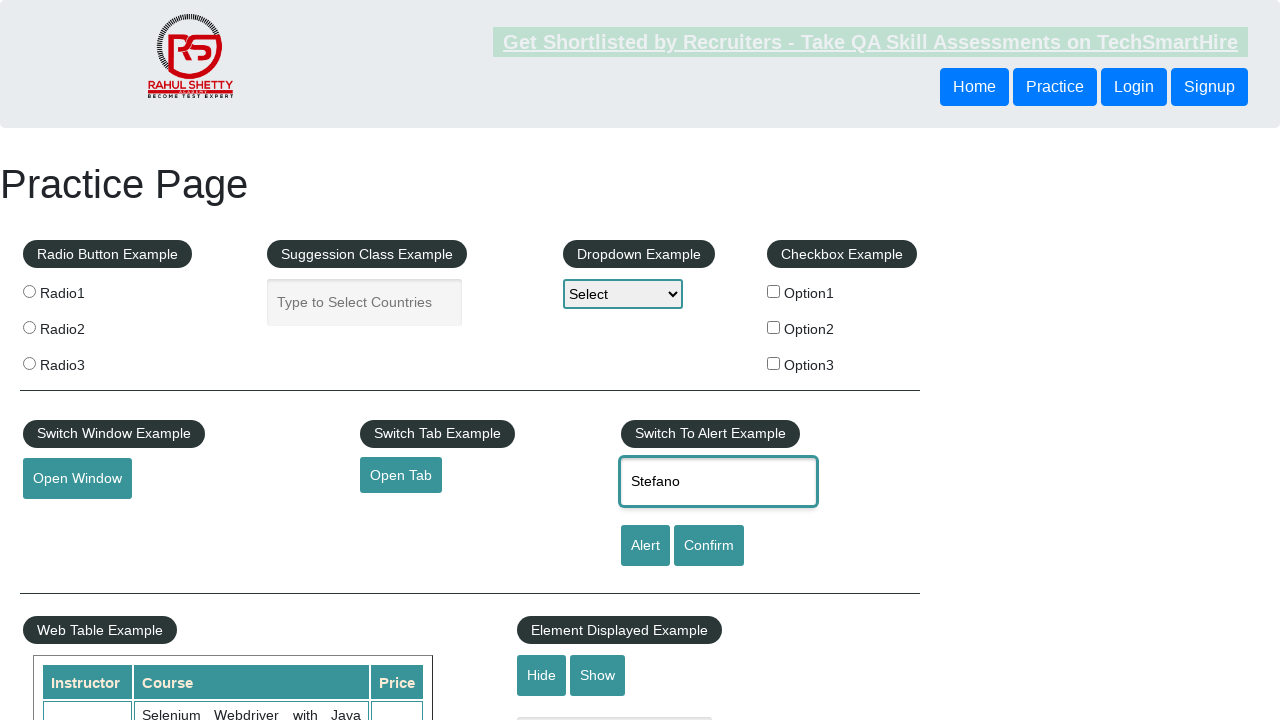

Clicked alert button to trigger simple alert at (645, 546) on #alertbtn
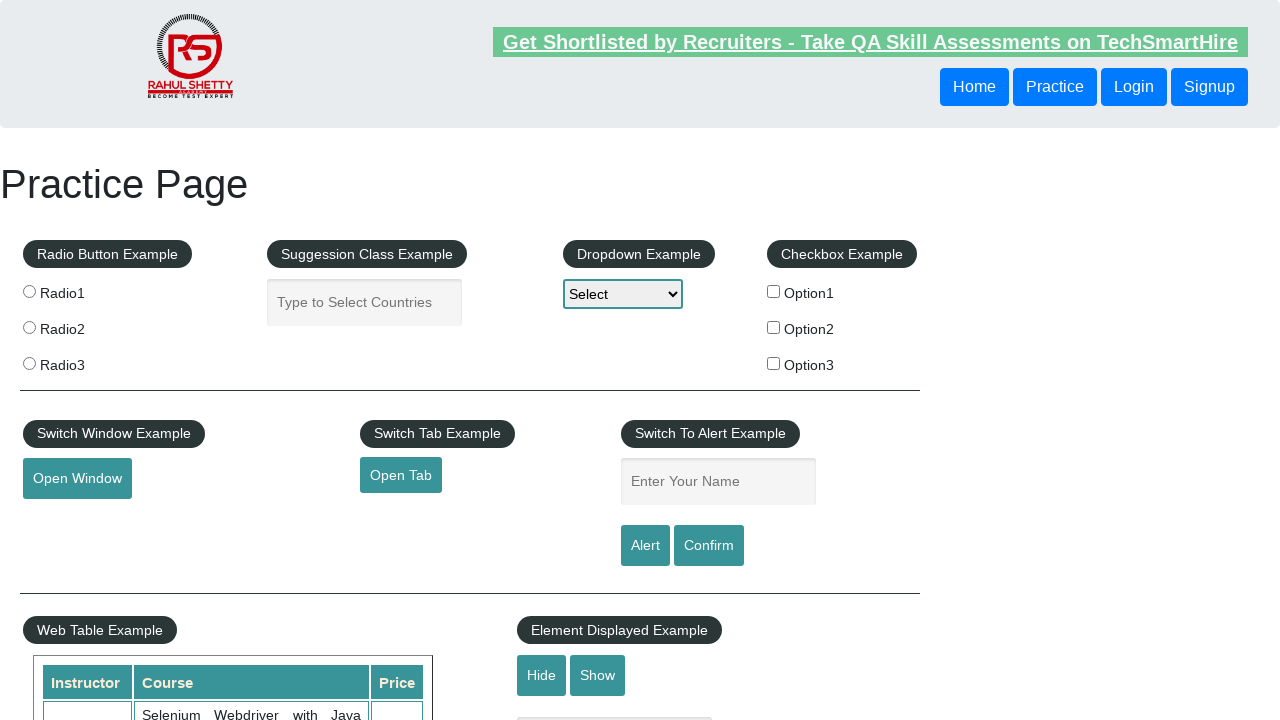

Set up dialog handler to accept alerts
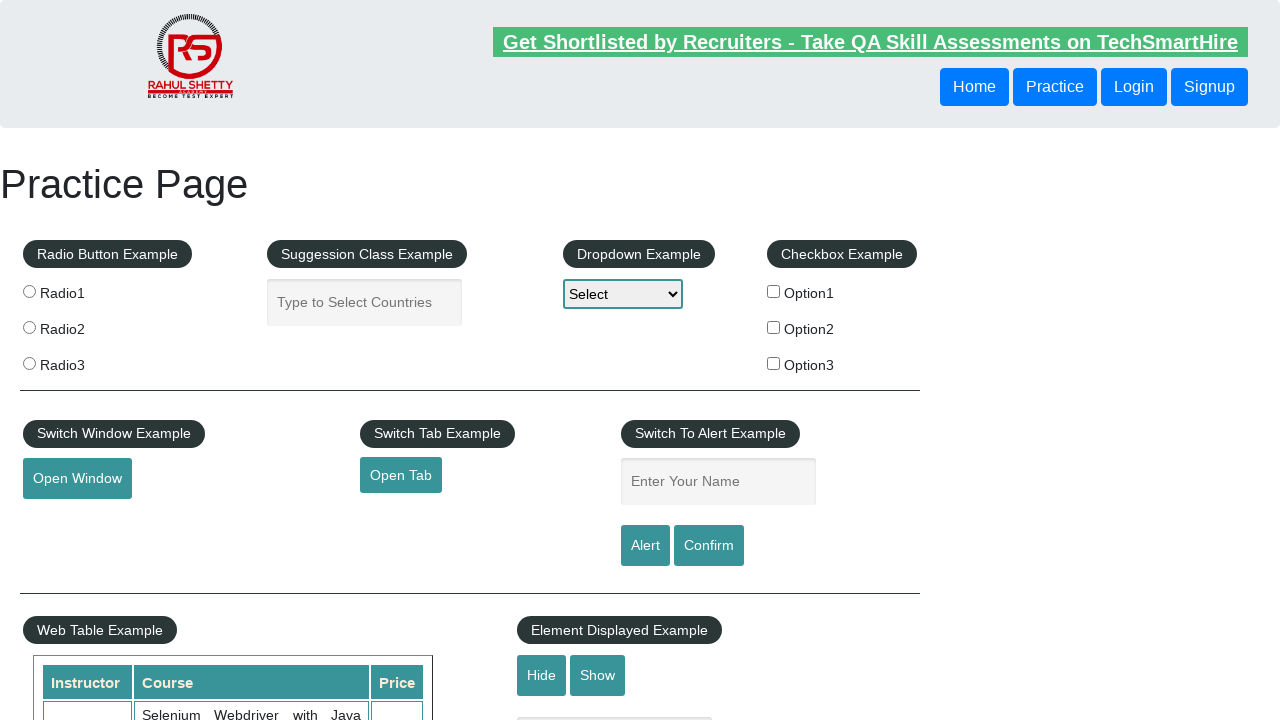

Set up dialog handler with alert message logging
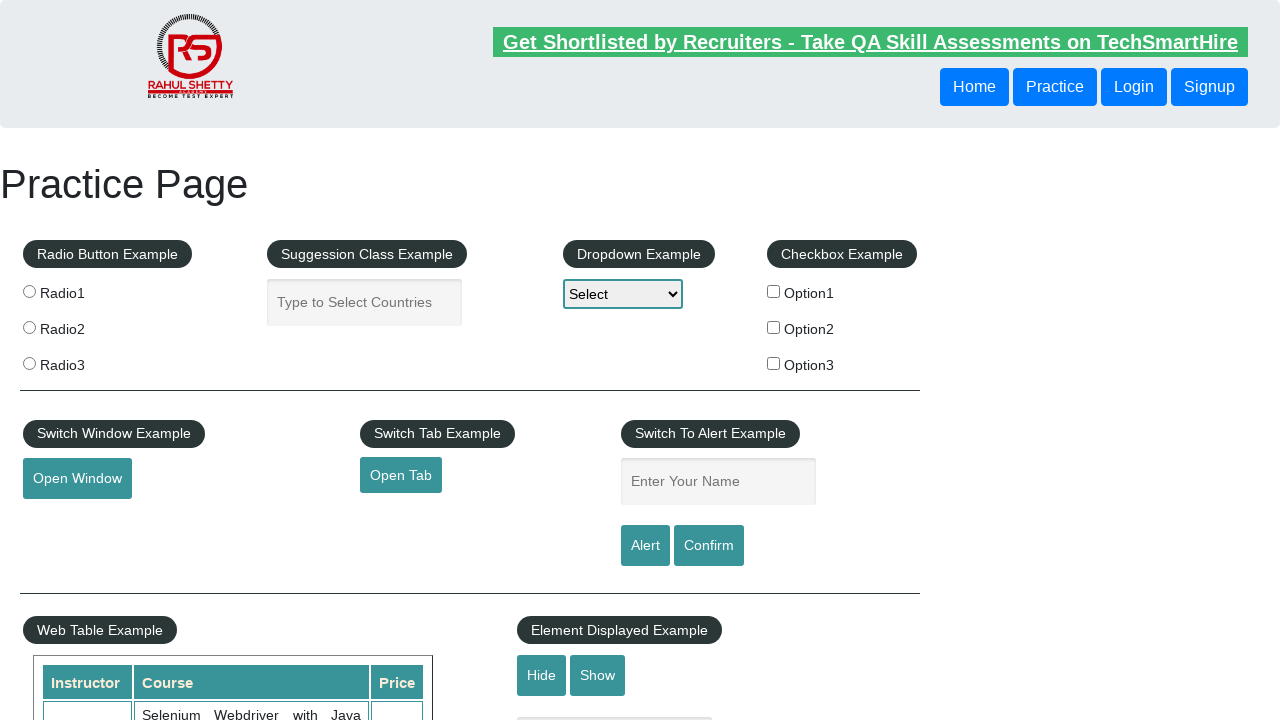

Filled name field again with 'Stefano' on #name
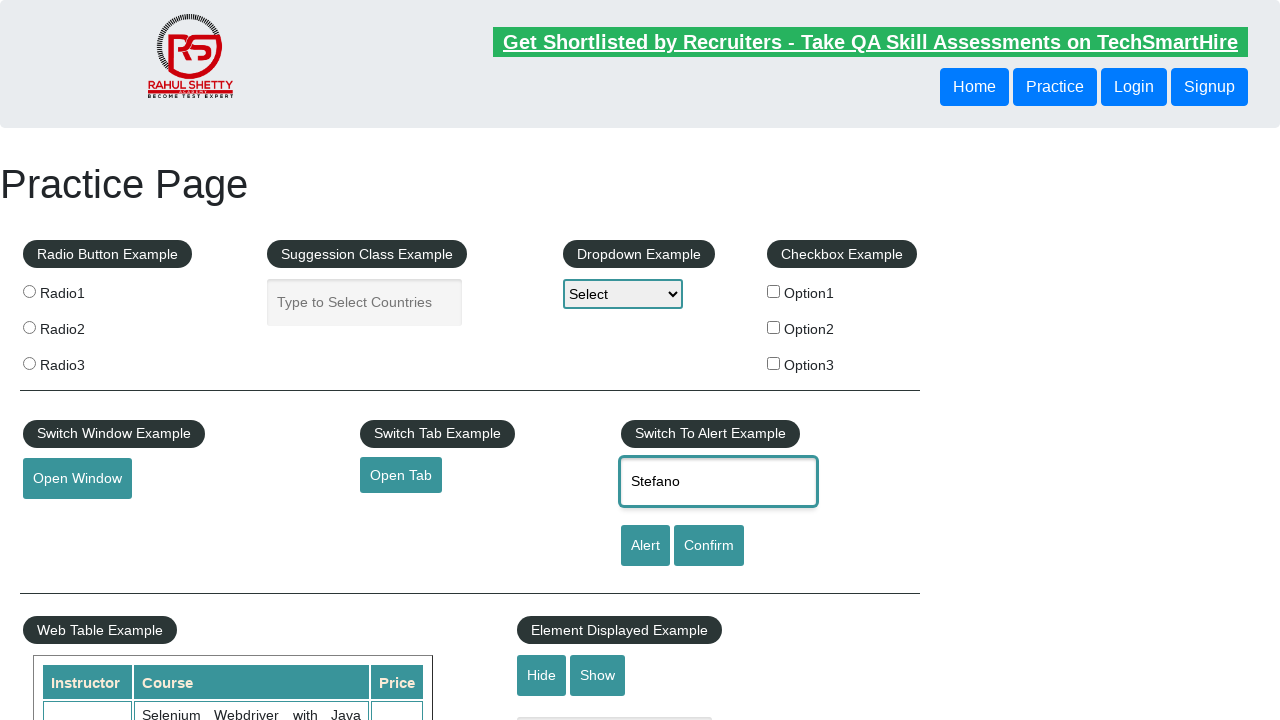

Clicked alert button again to trigger alert with handler in place at (645, 546) on #alertbtn
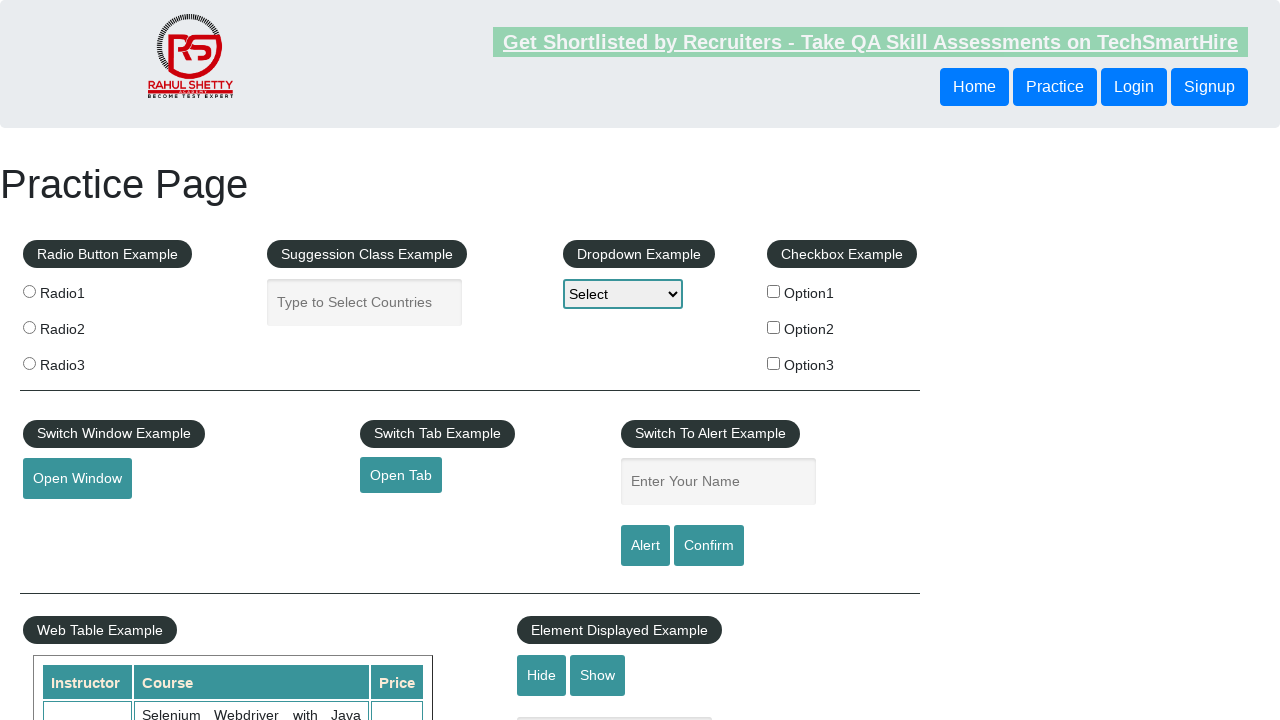

Waited 500ms for alert to be processed
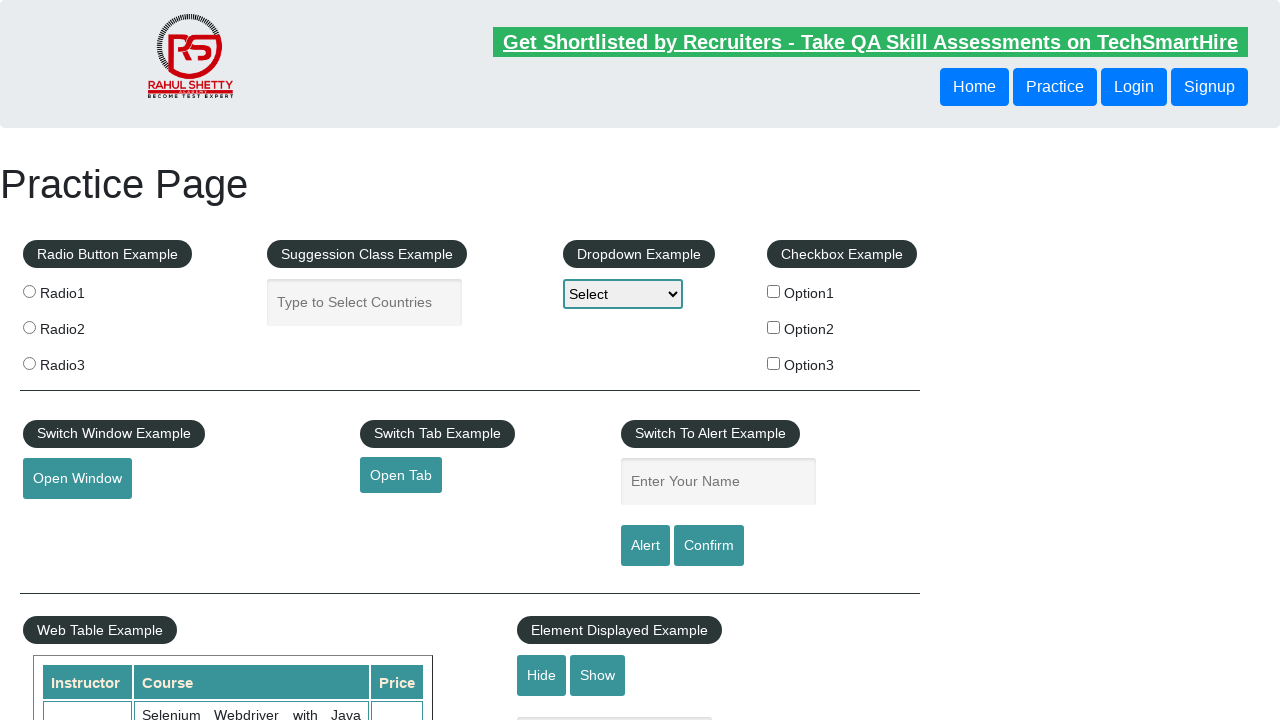

Removed alert handler to prepare for confirmation dialog
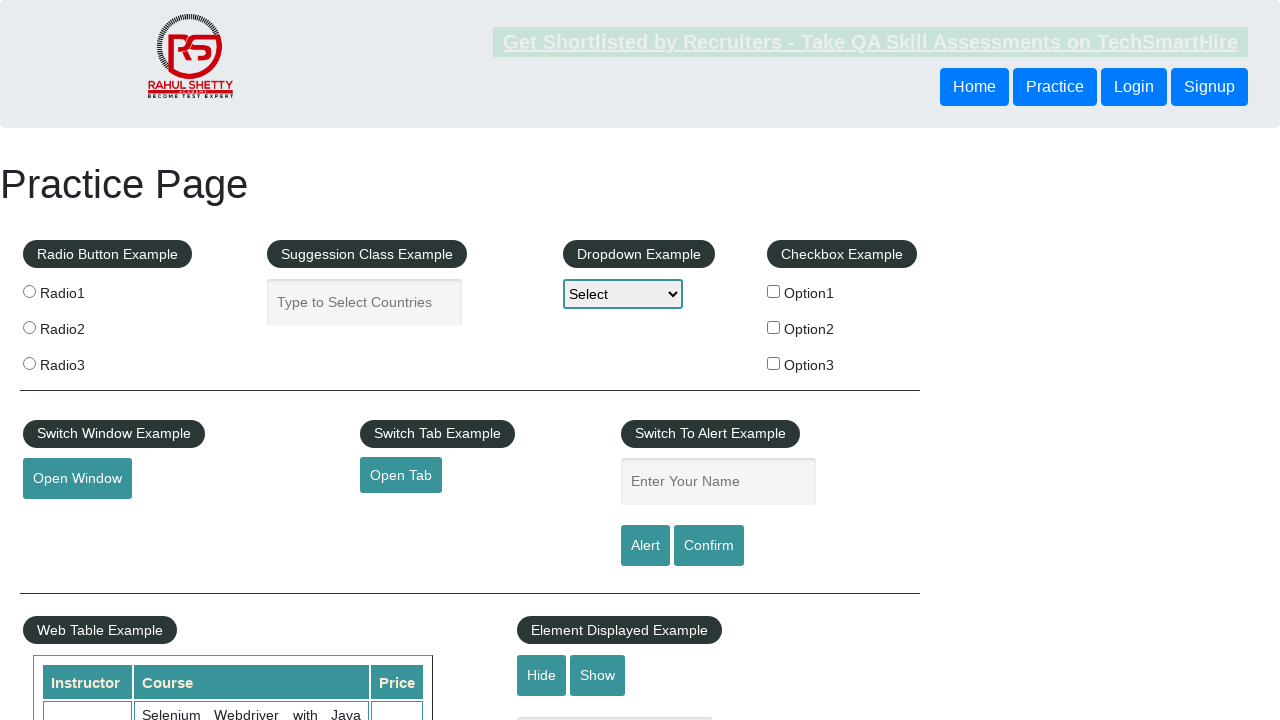

Set up dialog handler to dismiss confirmation dialogs
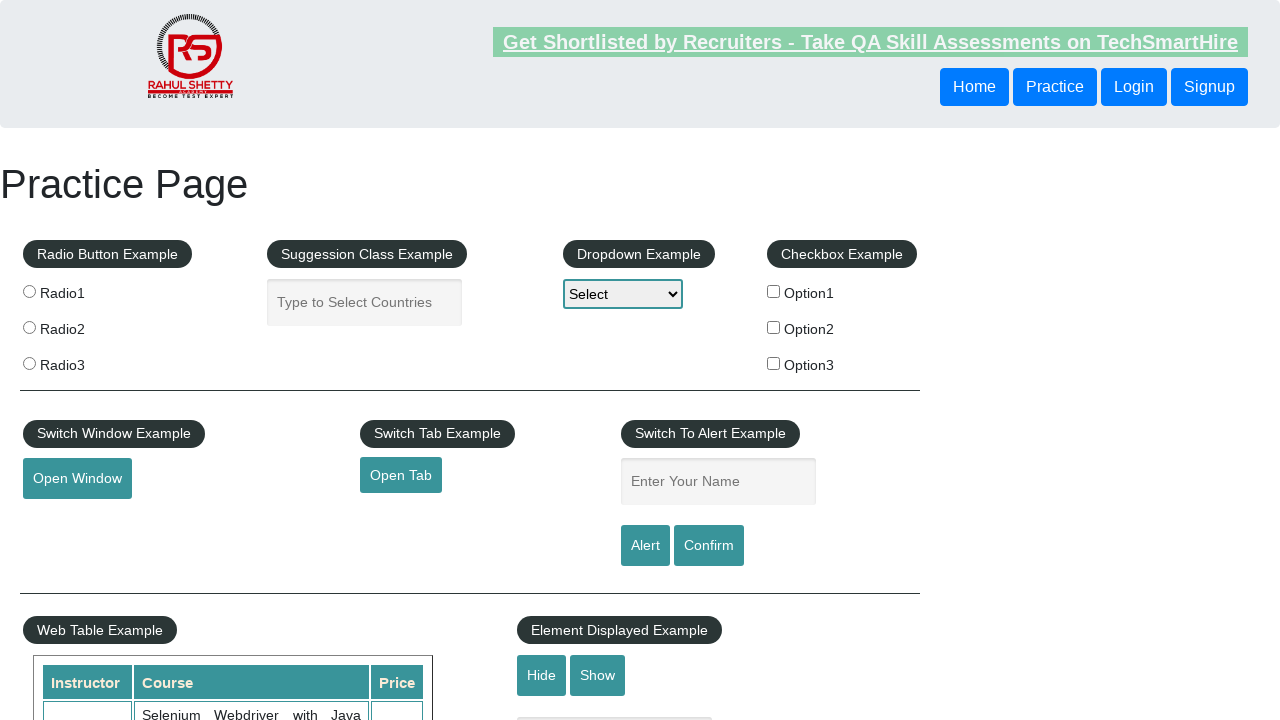

Clicked confirm button to trigger confirmation dialog at (709, 546) on #confirmbtn
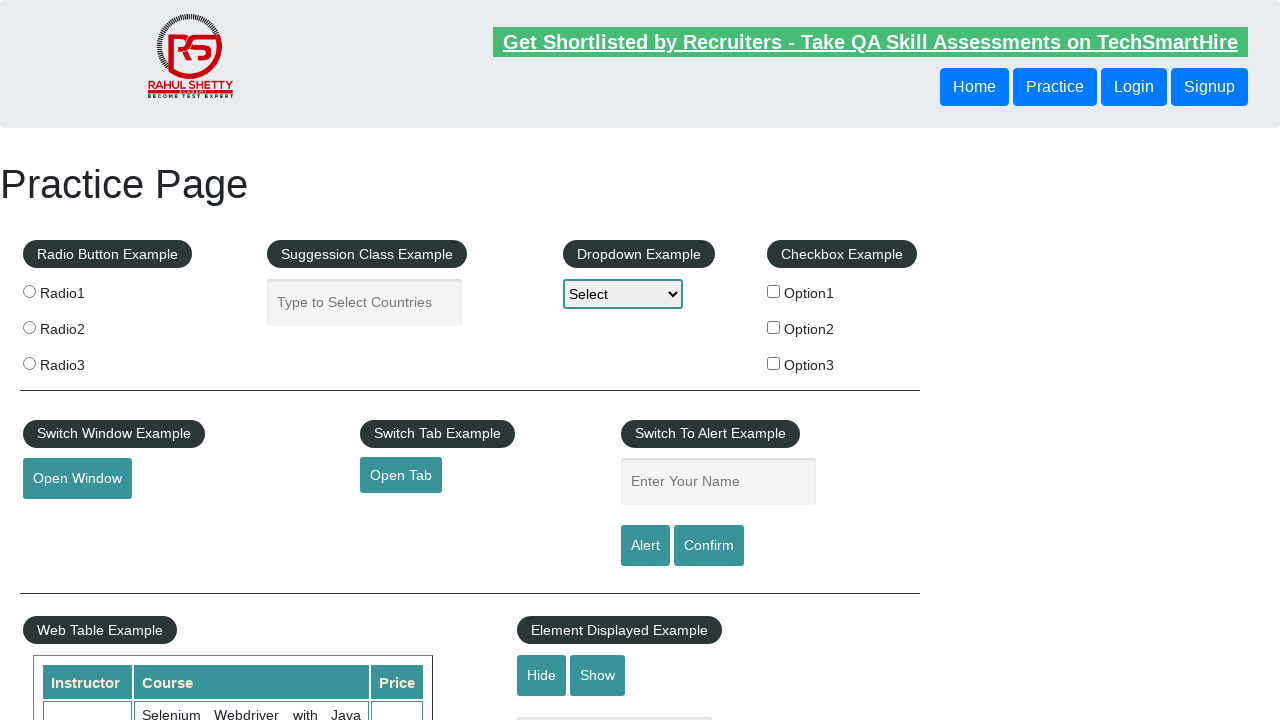

Waited 500ms for confirmation dialog to be dismissed
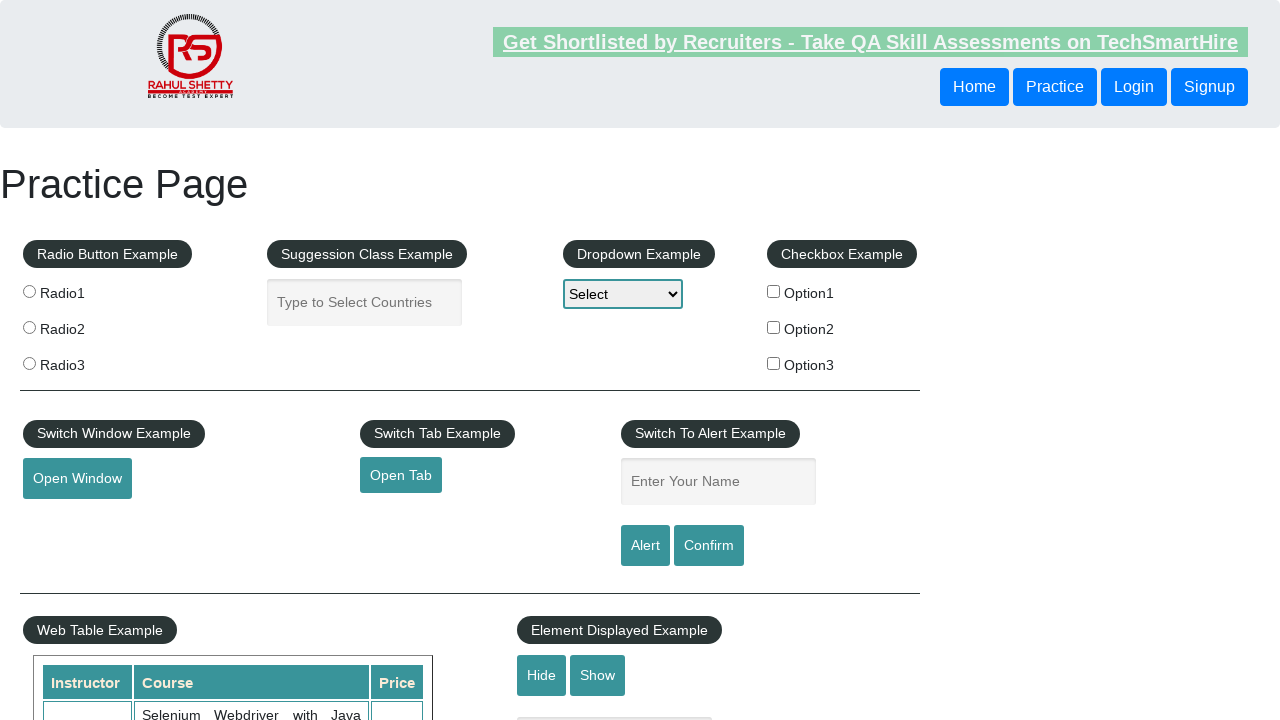

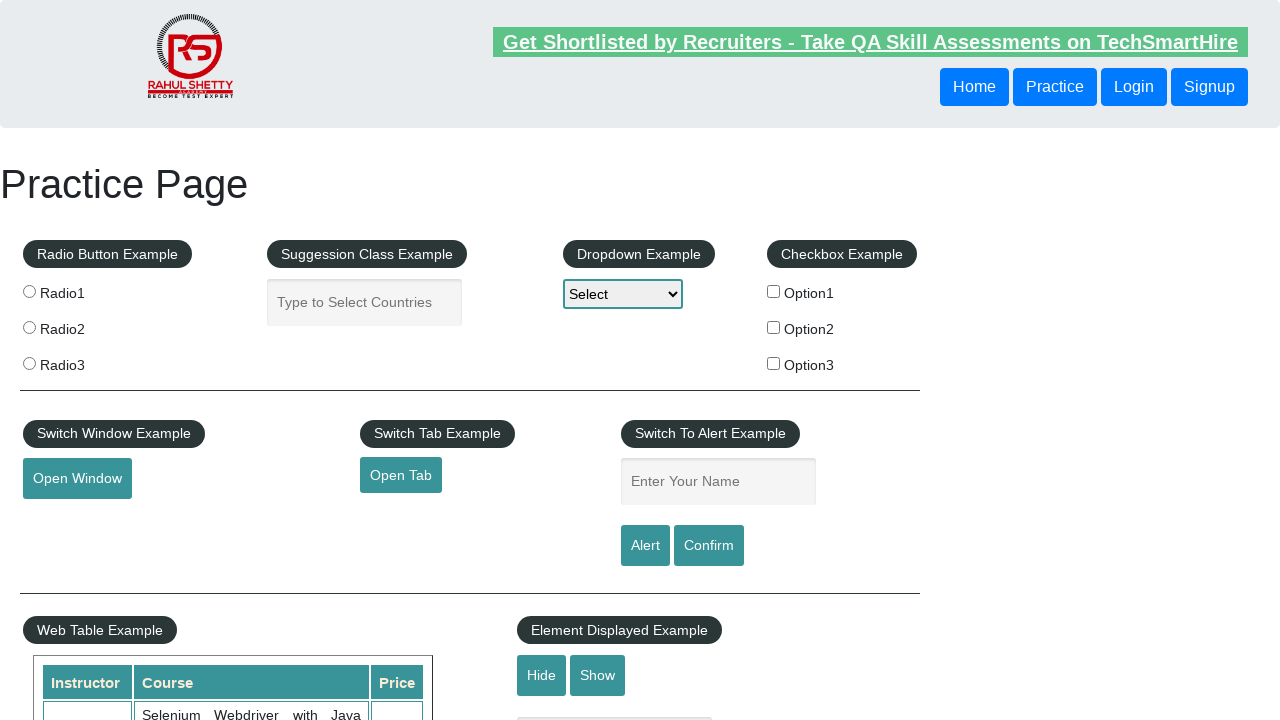